Tests link navigation by clicking on the "Forgot Password?" link using full link text, then clicking on a link containing "Up" using partial link text

Starting URL: https://www.letskodeit.com/login

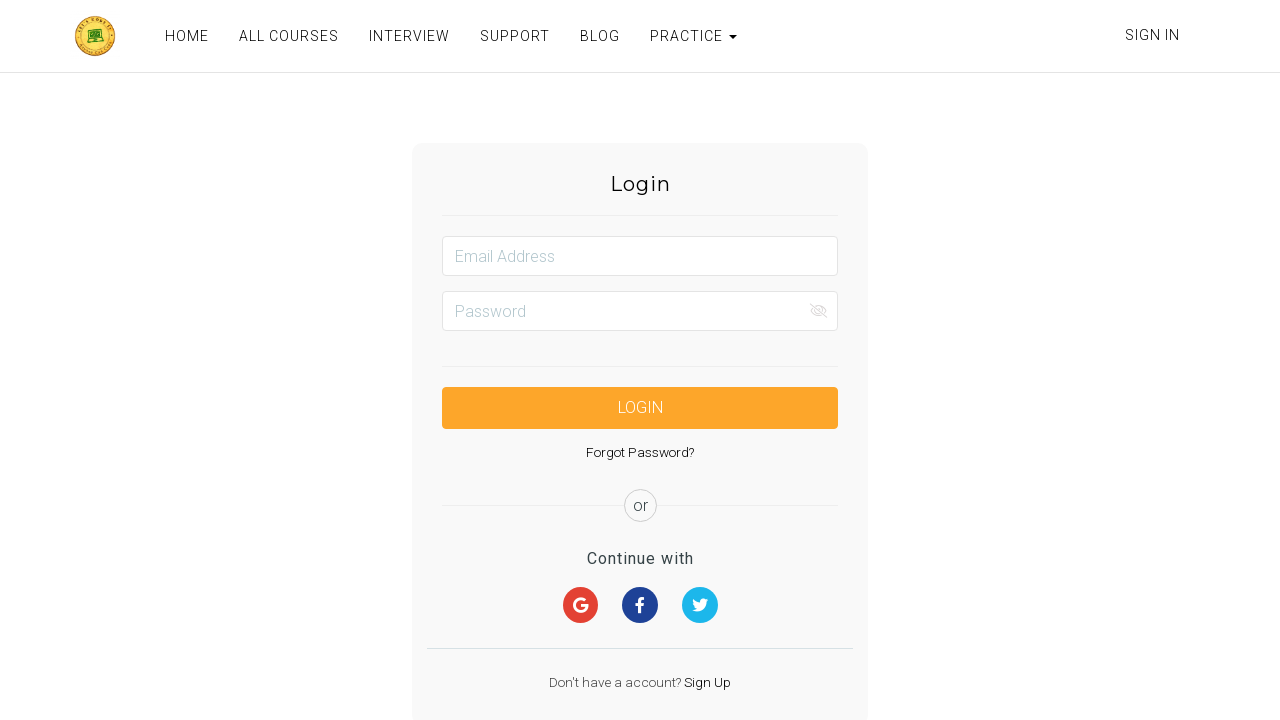

Clicked on 'Forgot Password?' link using full link text at (640, 452) on text=Forgot Password?
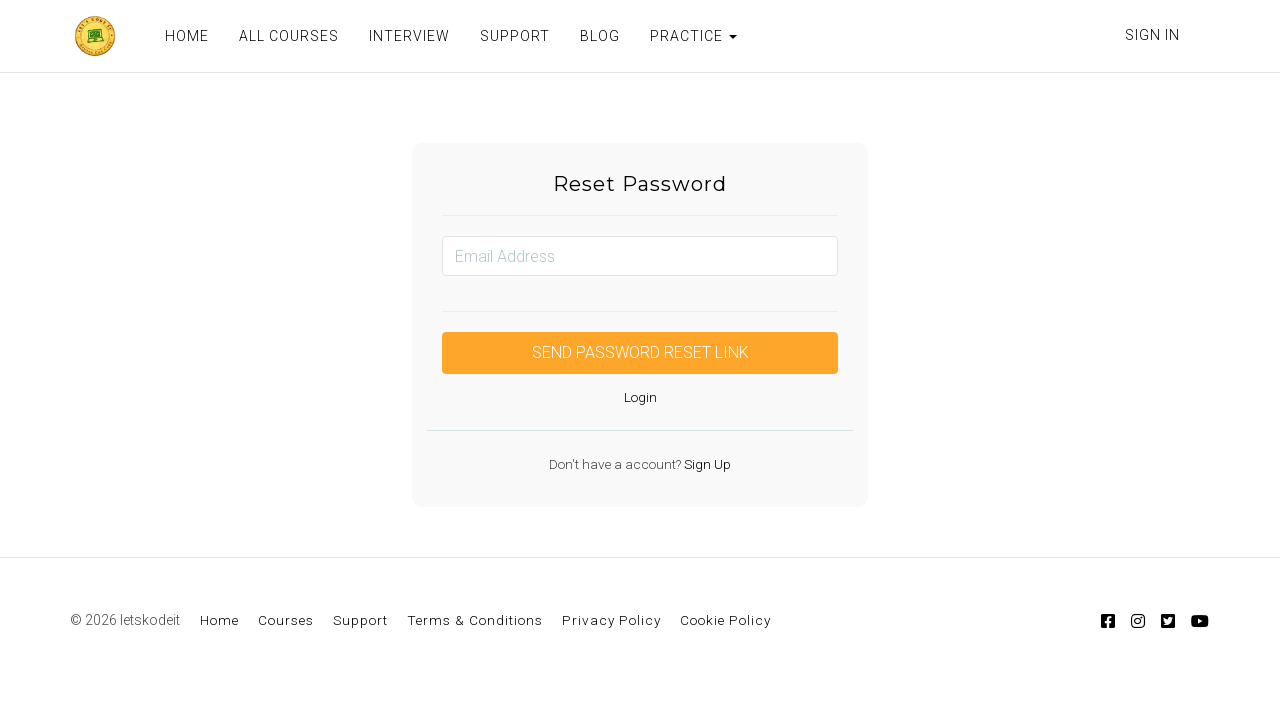

Clicked on link containing 'Up' using partial link text at (706, 464) on text=/.*Up.*/
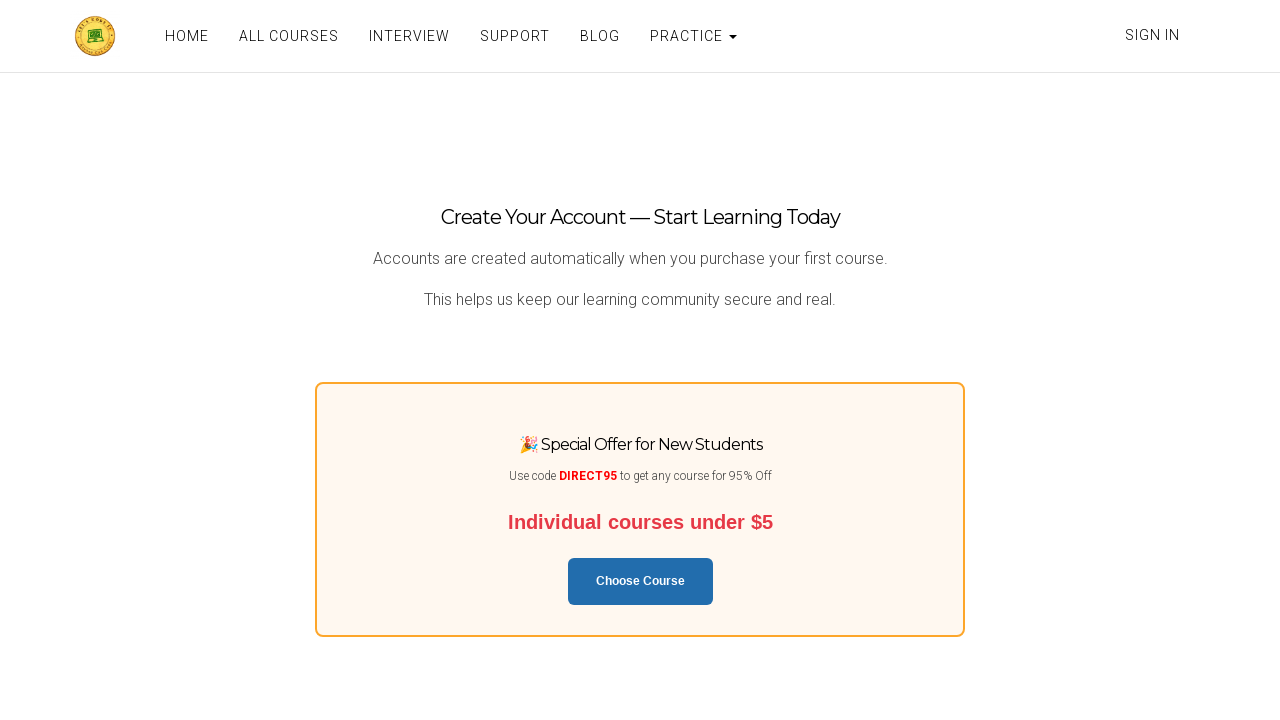

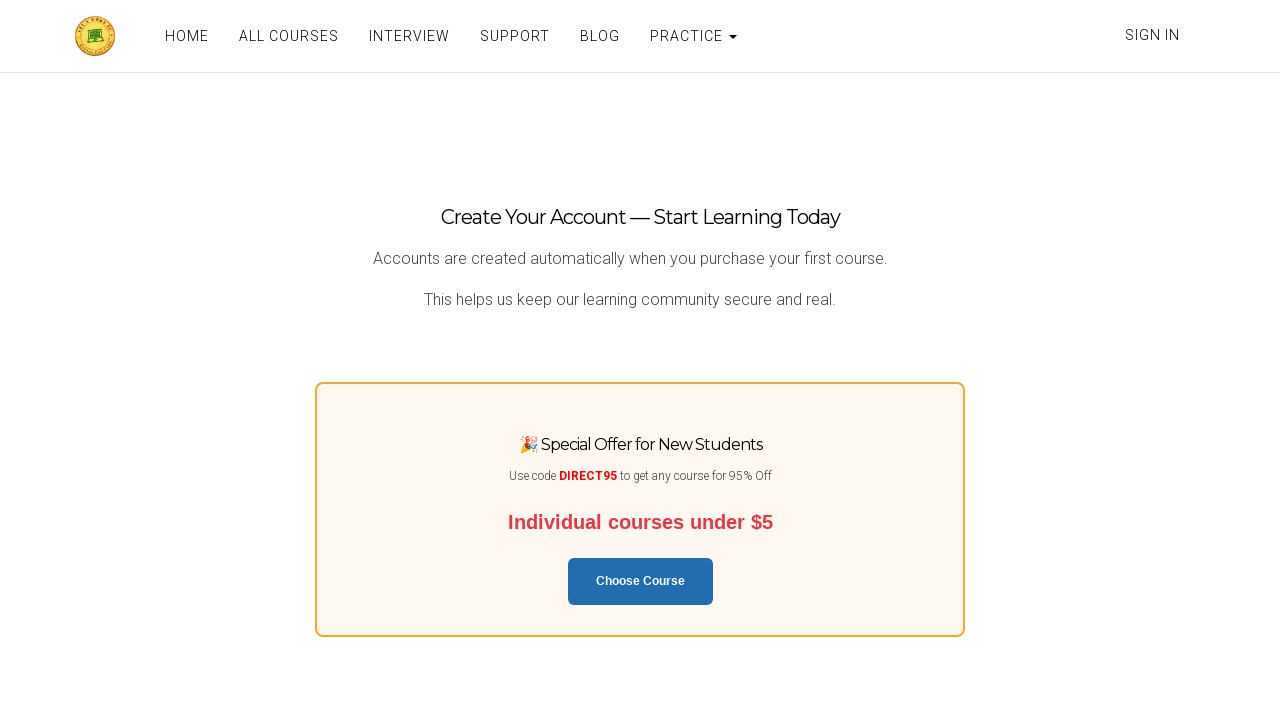